Tests tooltip functionality by hovering over an element and verifying the tooltip appears

Starting URL: https://jqueryui.com/tooltip/

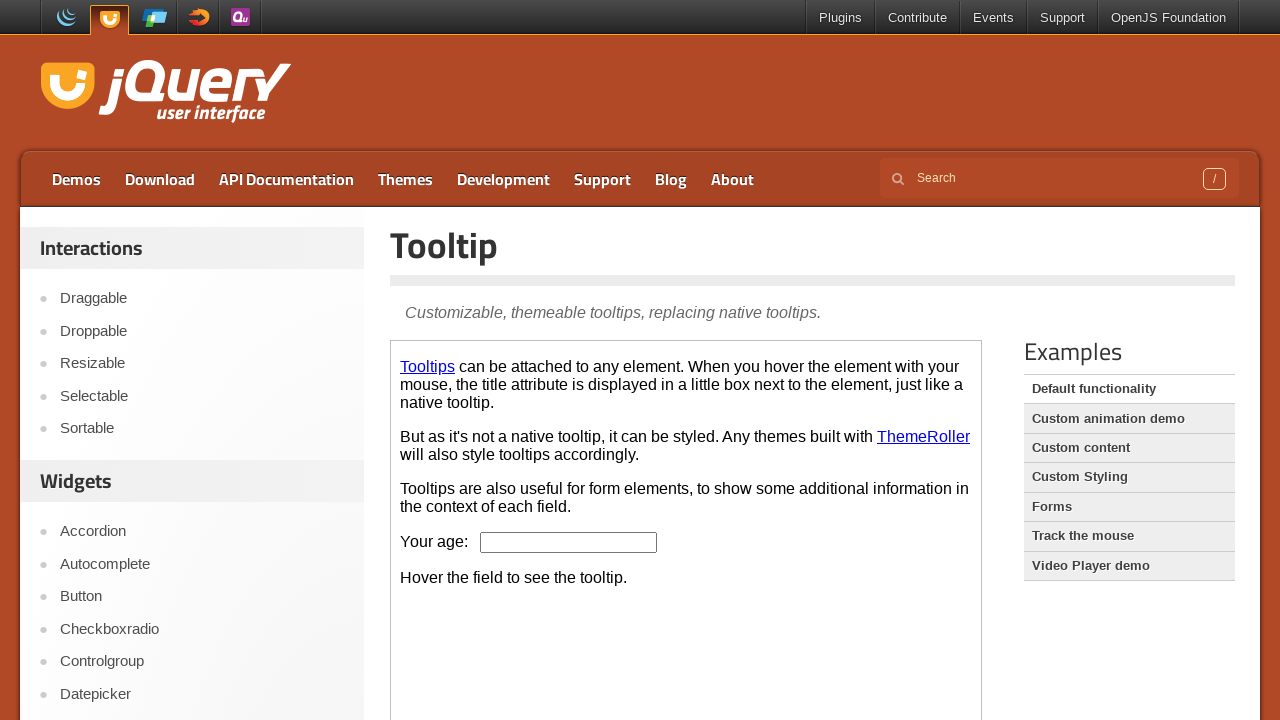

Located iframe with demo-frame class
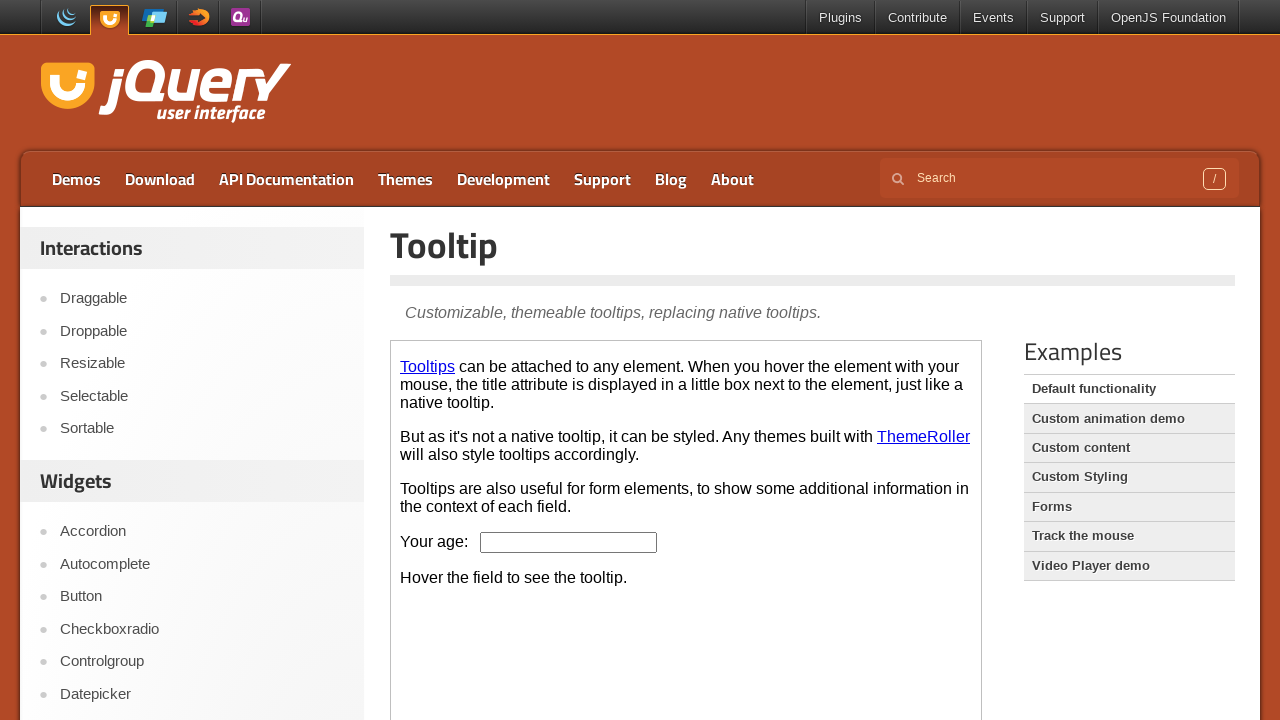

Retrieved title attribute from Tooltips link
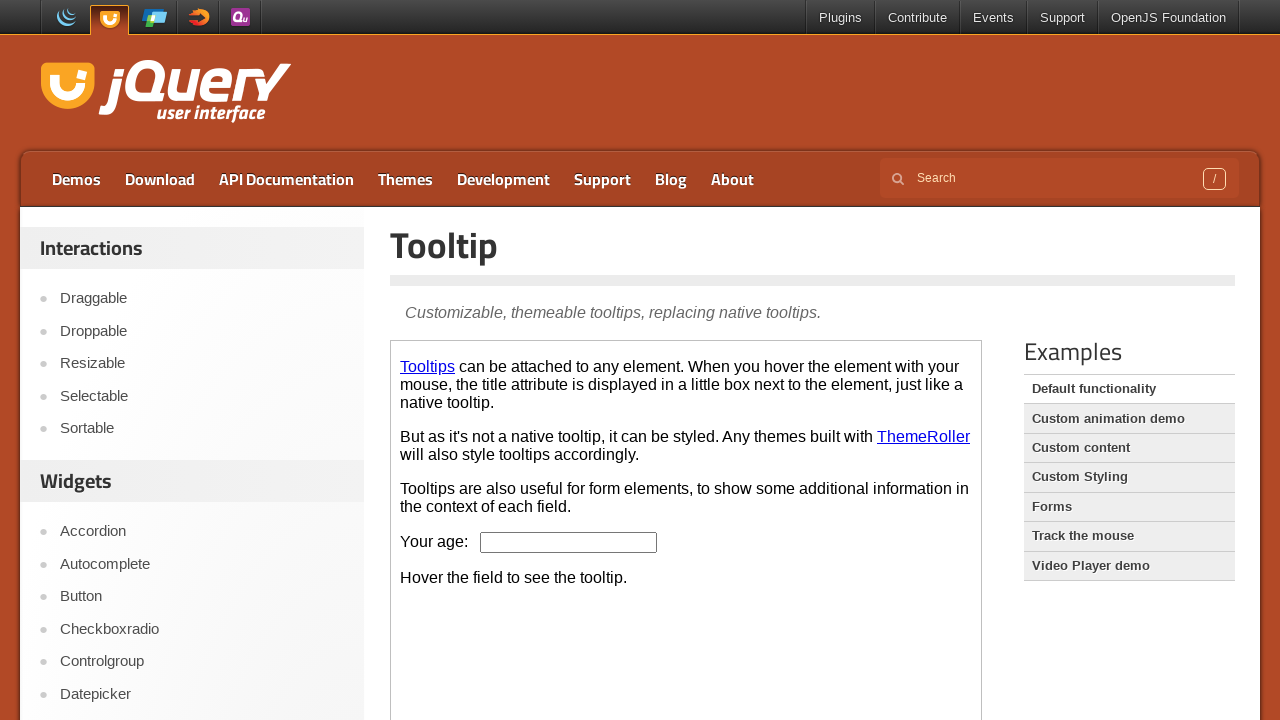

Hovered over Tooltips link to trigger tooltip at (428, 366) on xpath=//iframe[@class='demo-frame'] >> internal:control=enter-frame >> xpath=//a
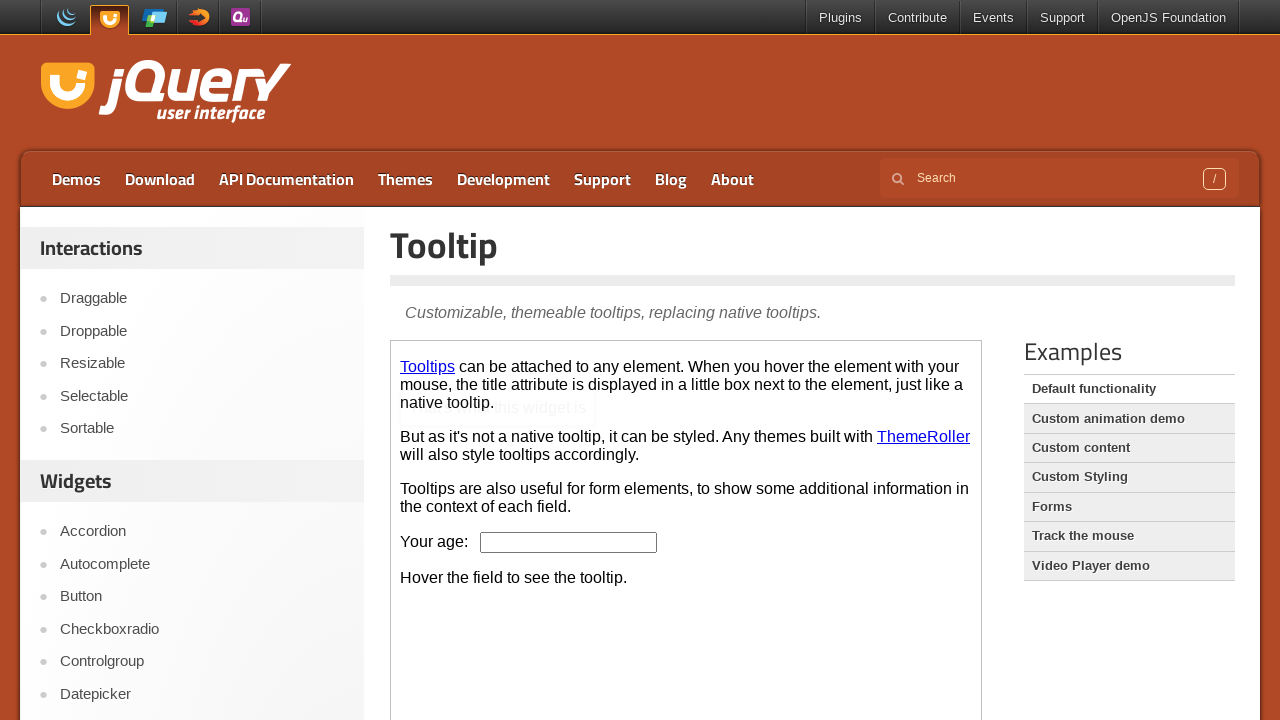

Verified tooltip text contains 'That's what this widget is'
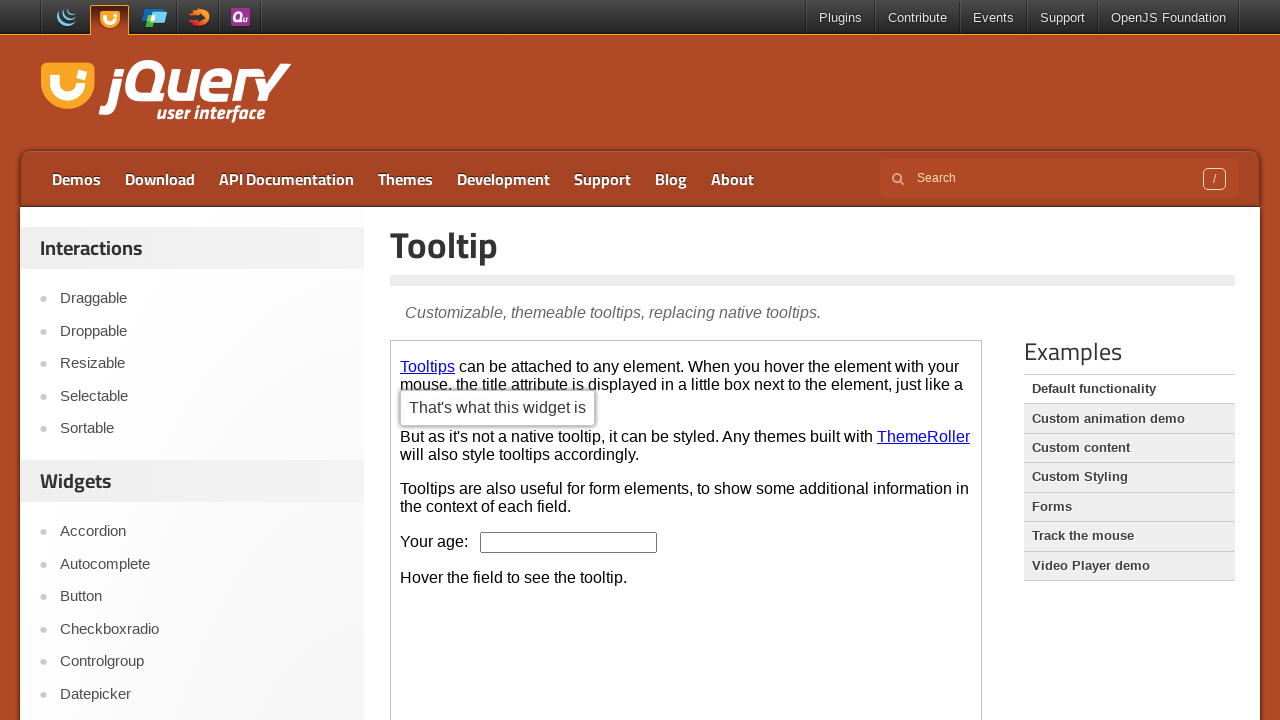

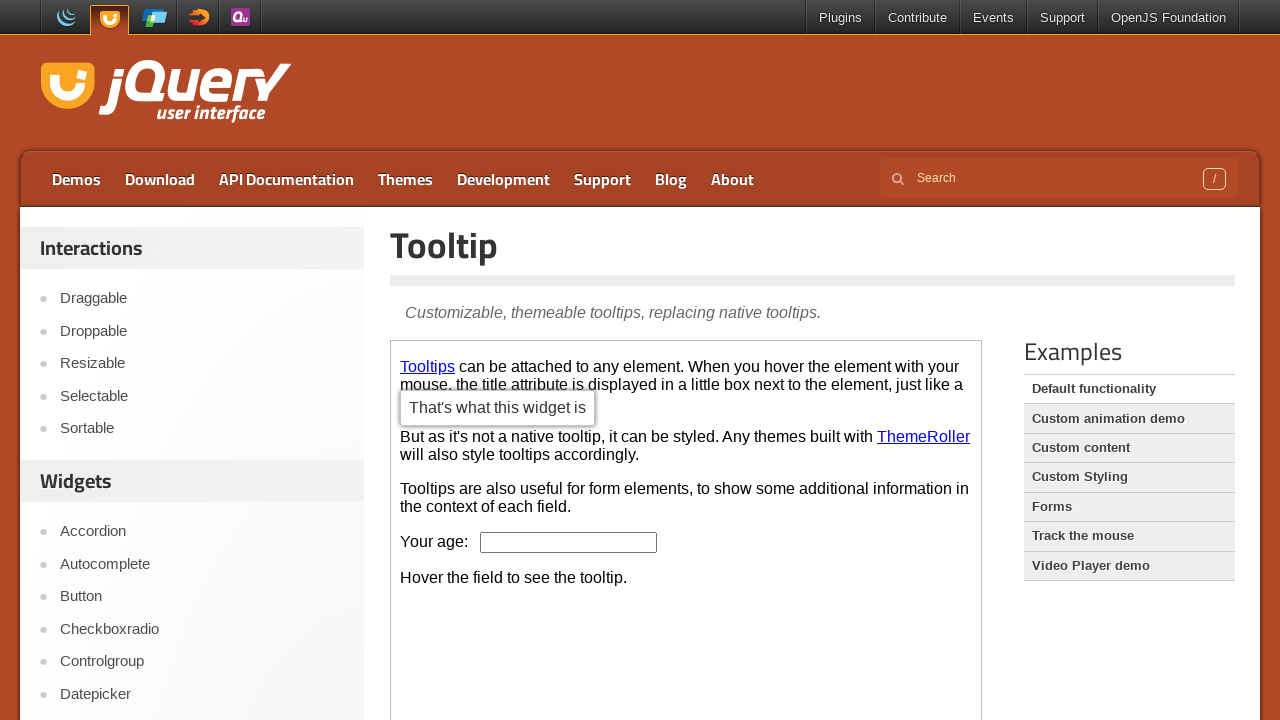